Clicks on the Calculators and Indicators navigation link on the EMI Calculator website

Starting URL: https://emicalculator.net

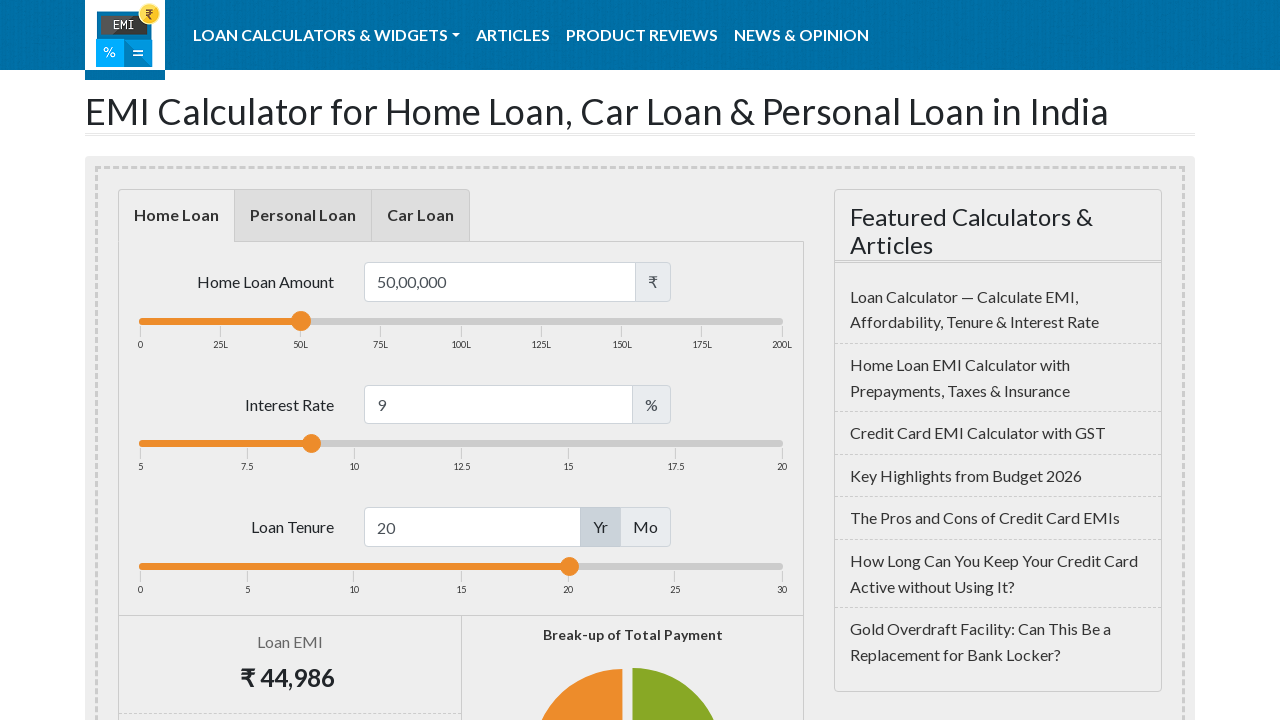

Clicked on Calculators and Indicators navigation link at (327, 35) on text=Calculators
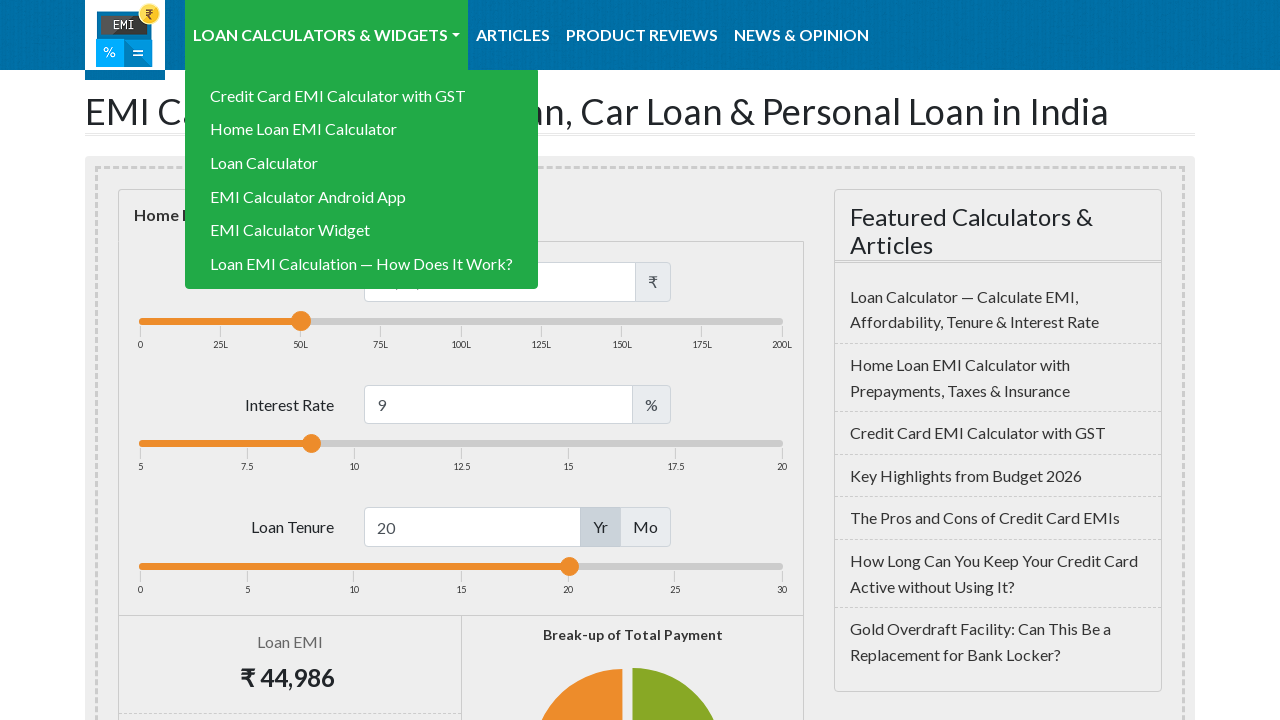

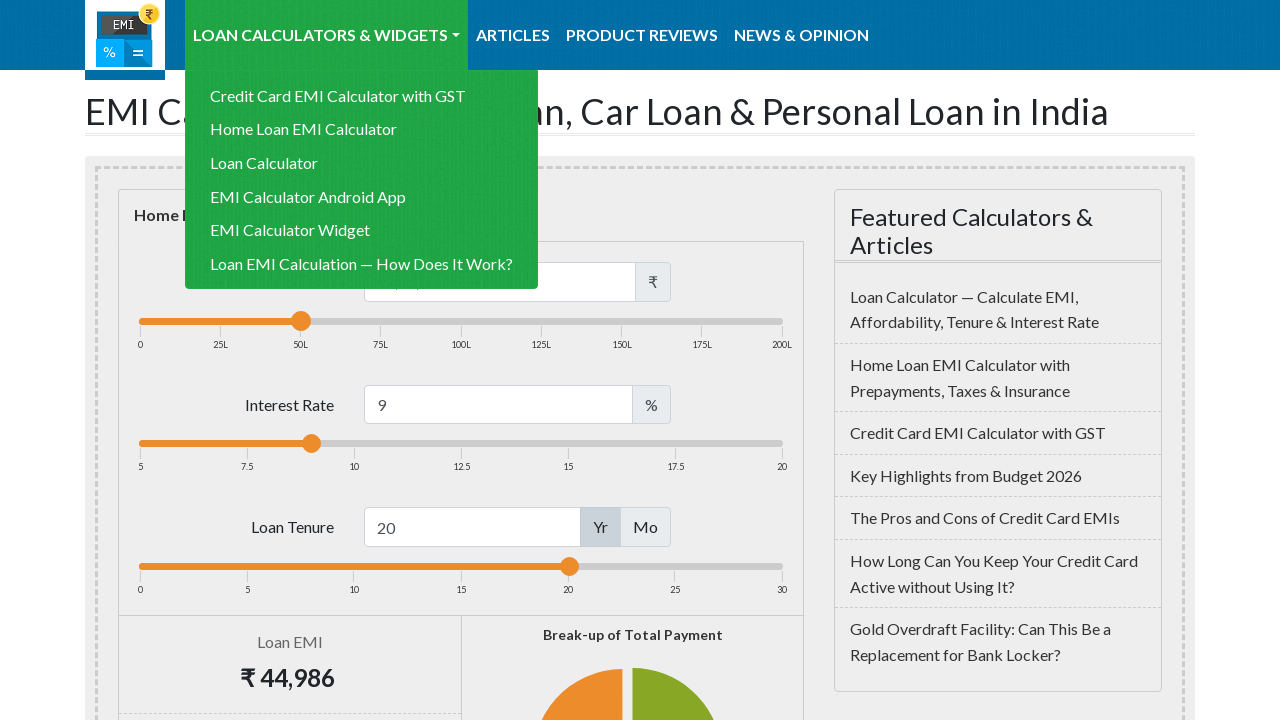